Tests browser navigation by clicking on a vacation link and then using the browser's back functionality to return to the previous page.

Starting URL: https://blazedemo.com/index.php

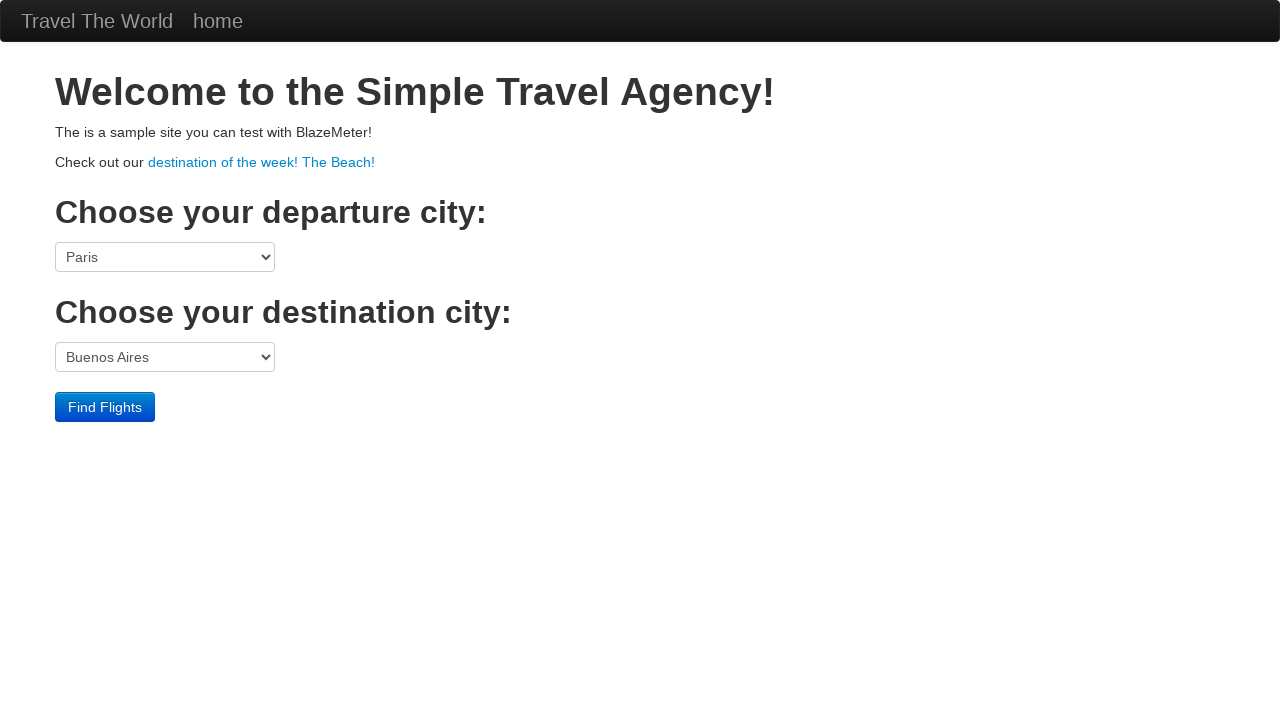

Clicked on vacation link at (262, 162) on a[href='vacation.html']
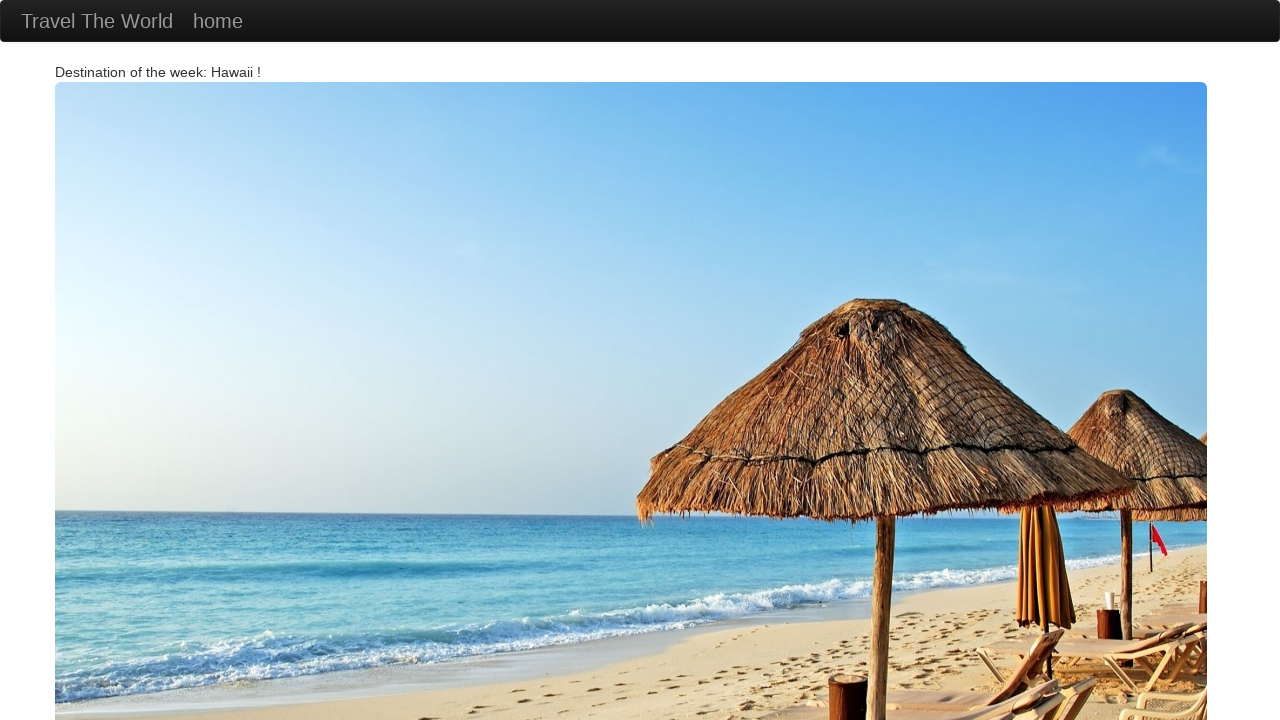

Vacation page loaded successfully
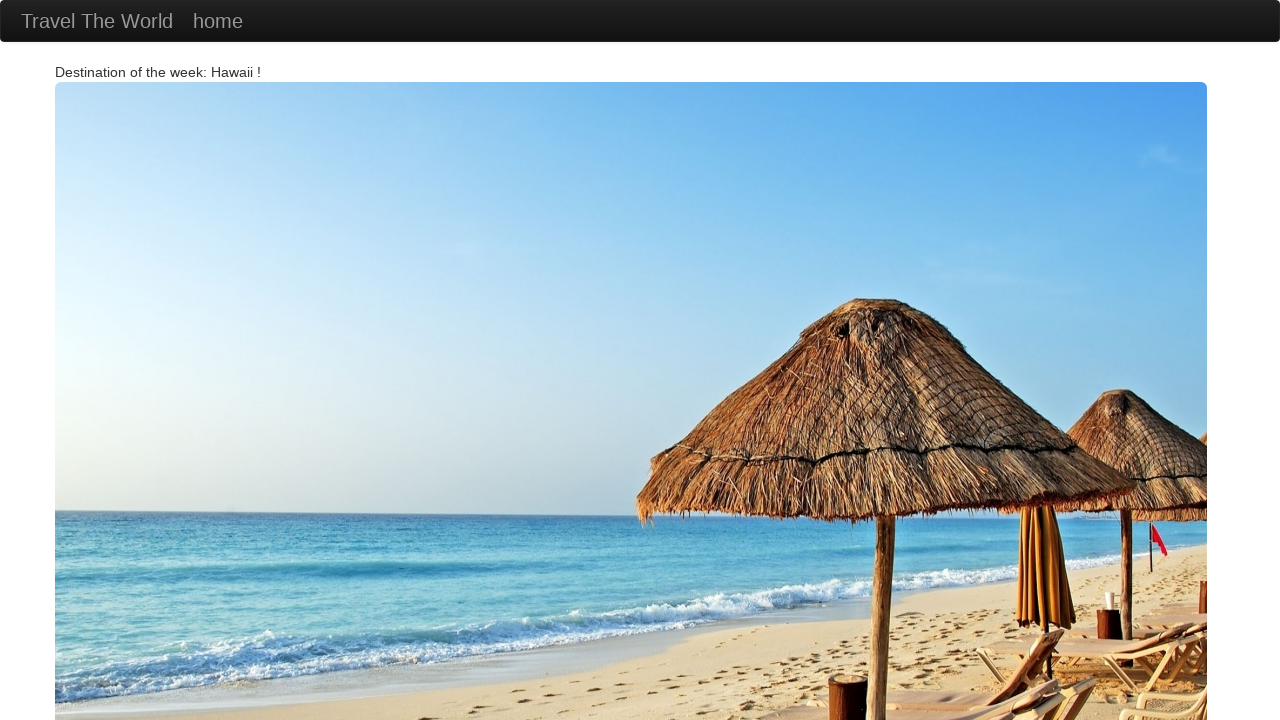

Navigated back to previous page using browser back button
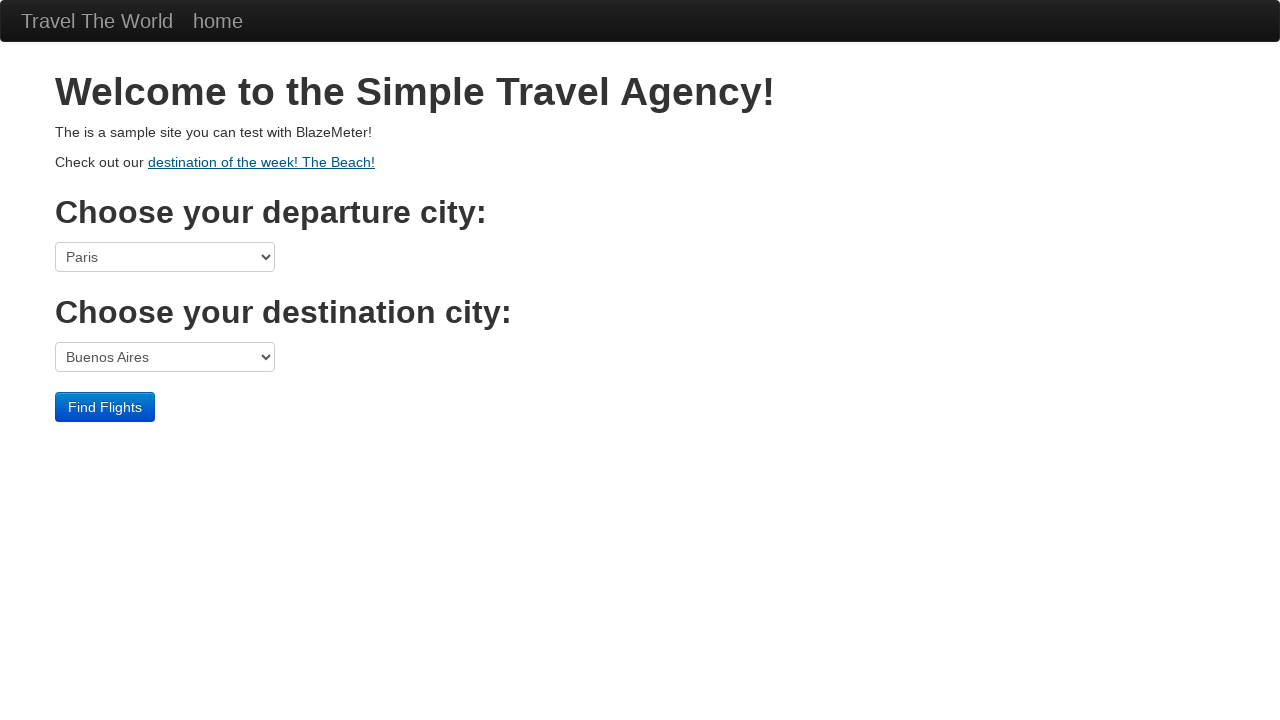

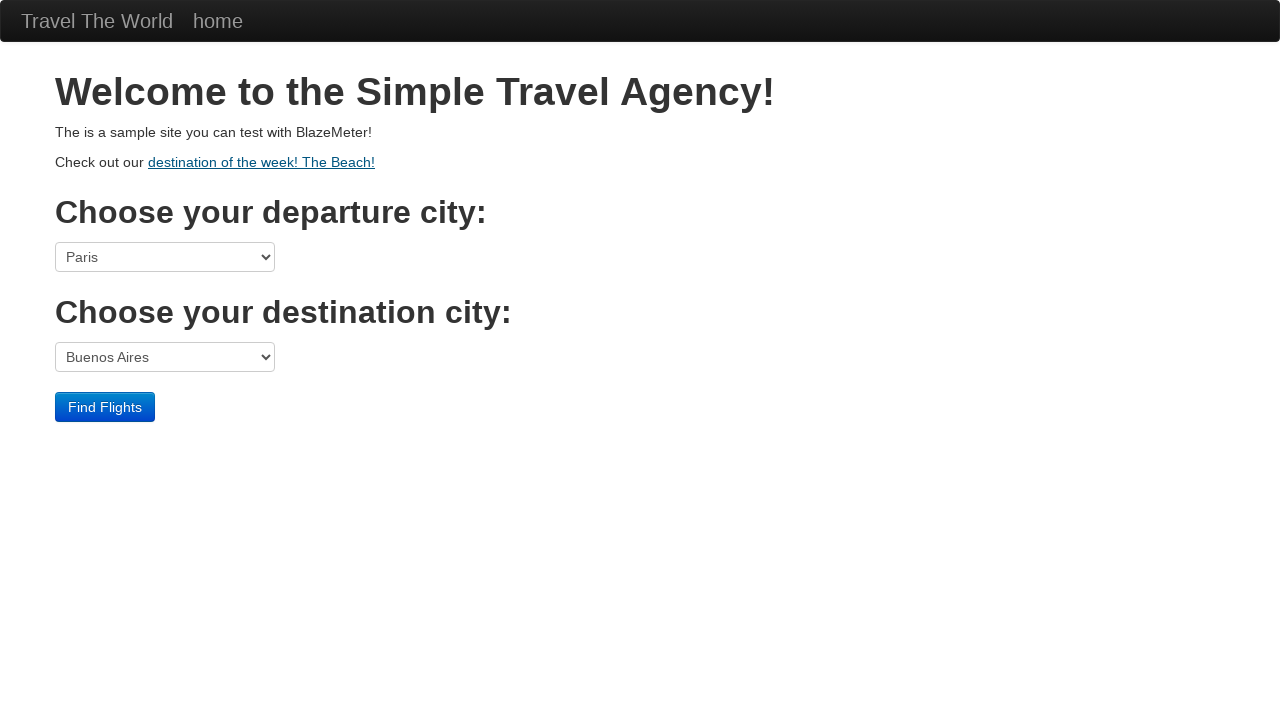